Tests opening a new browser window by clicking a button and verifying the new window's URL contains the expected path

Starting URL: https://demoqa.com/browser-windows

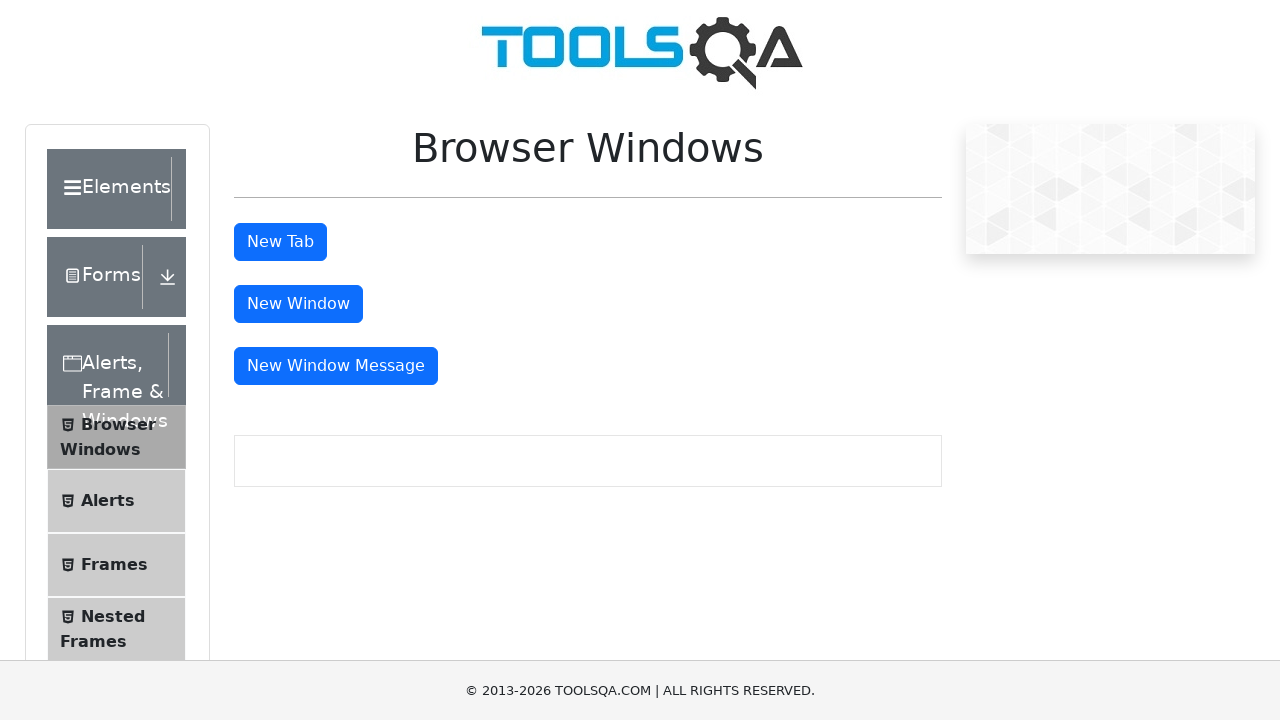

Scrolled to 'New Window' button
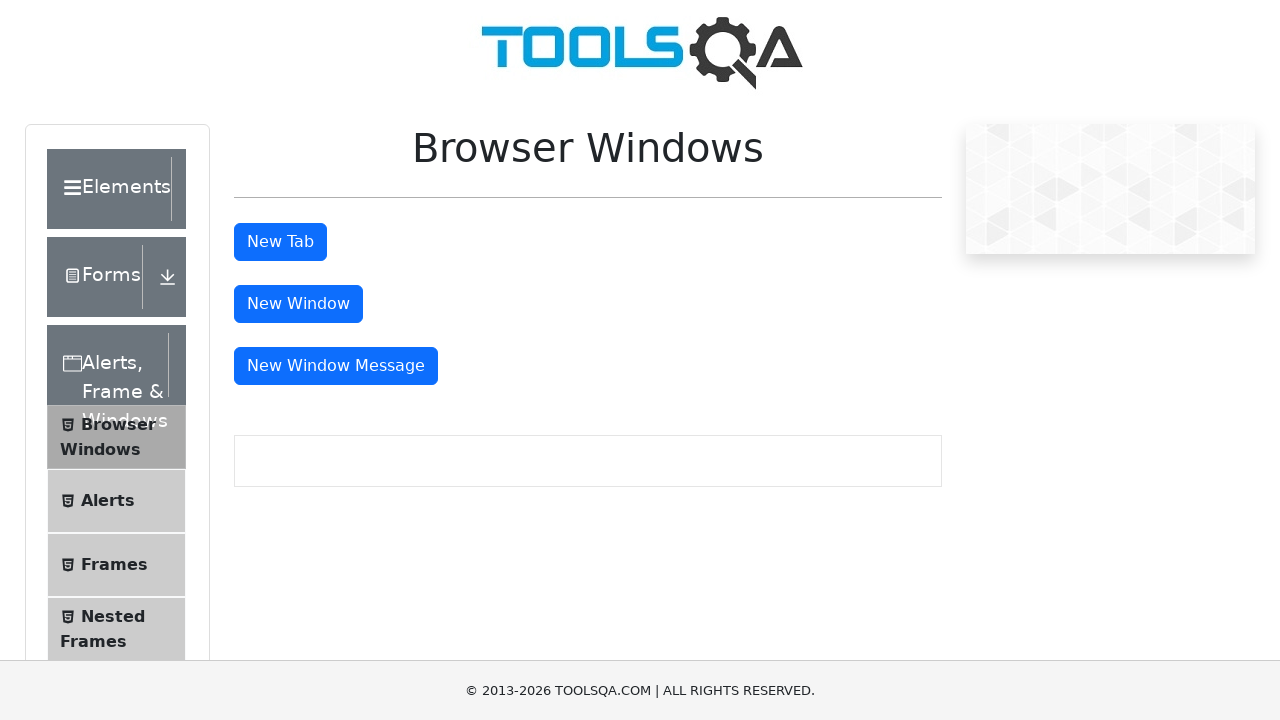

Clicked 'New Window' button and new window opened at (298, 304) on #windowButton
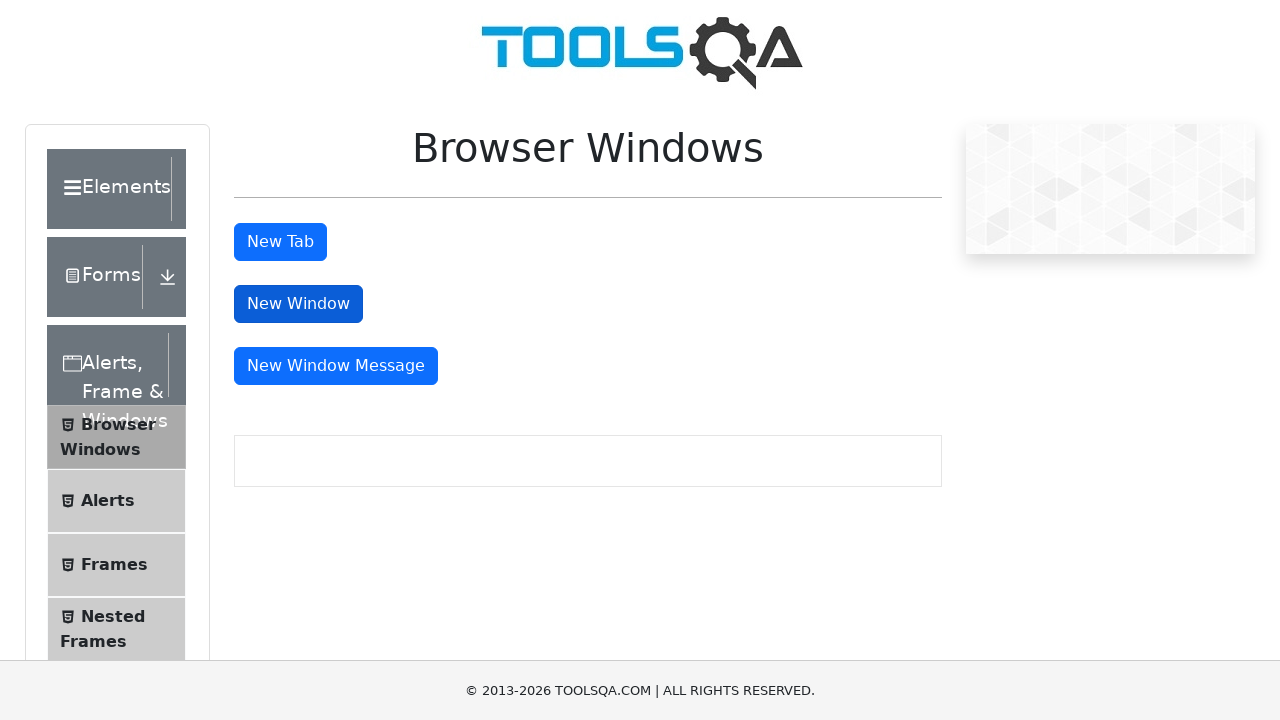

New window loaded completely
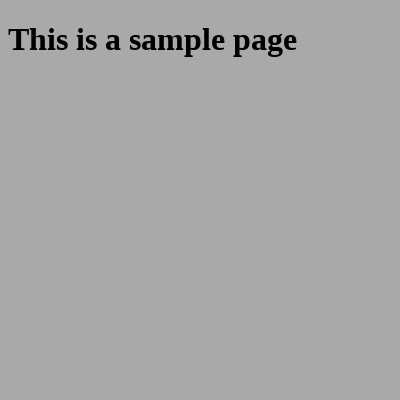

Verified new window URL contains 'demoqa.com/sample'
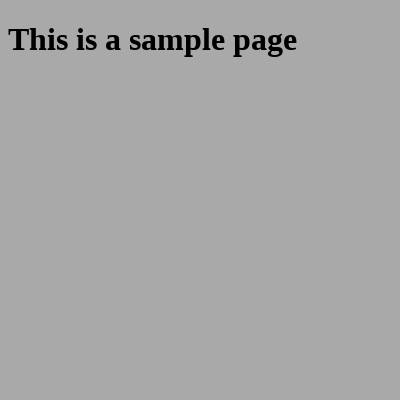

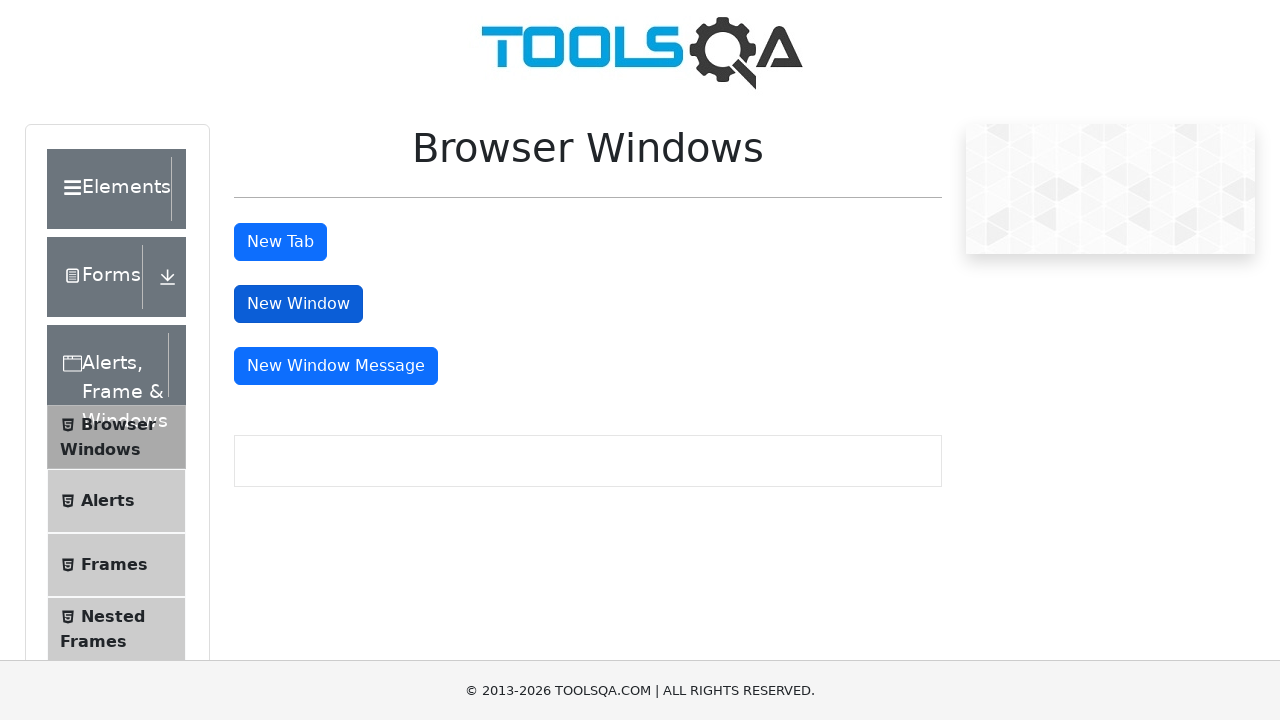